Navigates to a dashboard page and performs a horizontal scroll to the left using JavaScript execution to test scrolling functionality.

Starting URL: https://dashboards.handmadeinteractive.com/jasonlove/

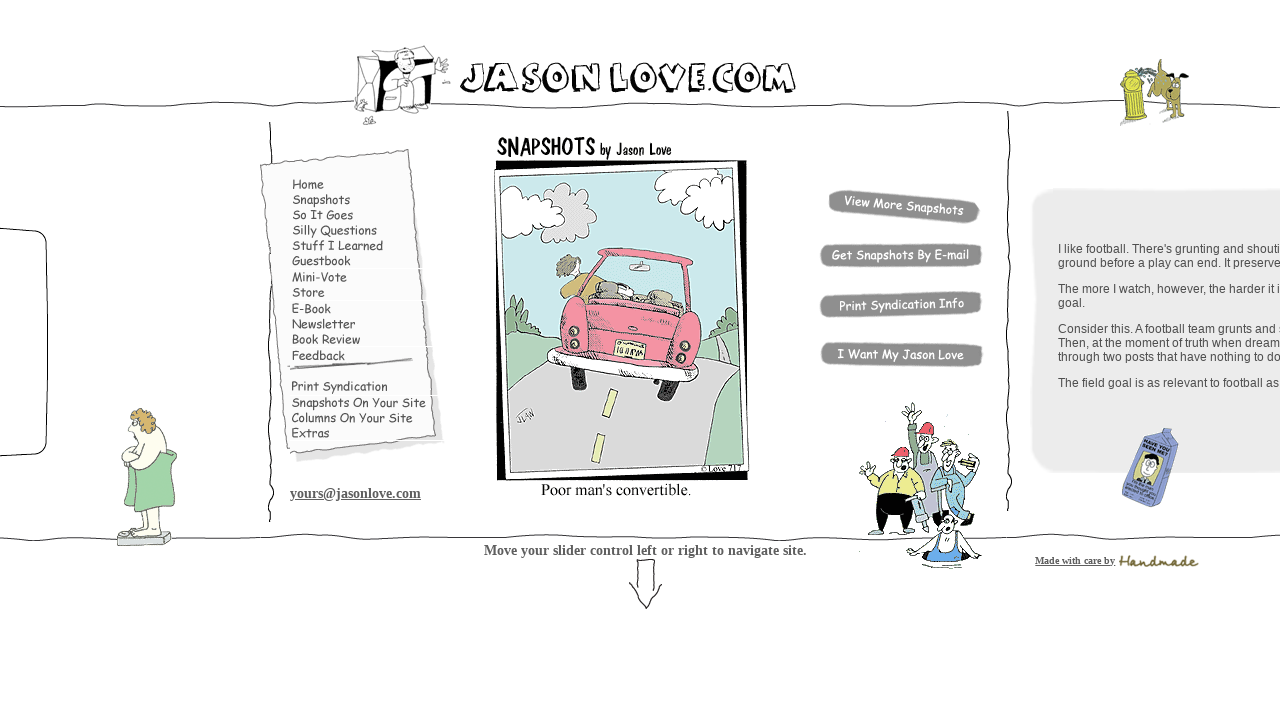

Waited for page to fully load (networkidle)
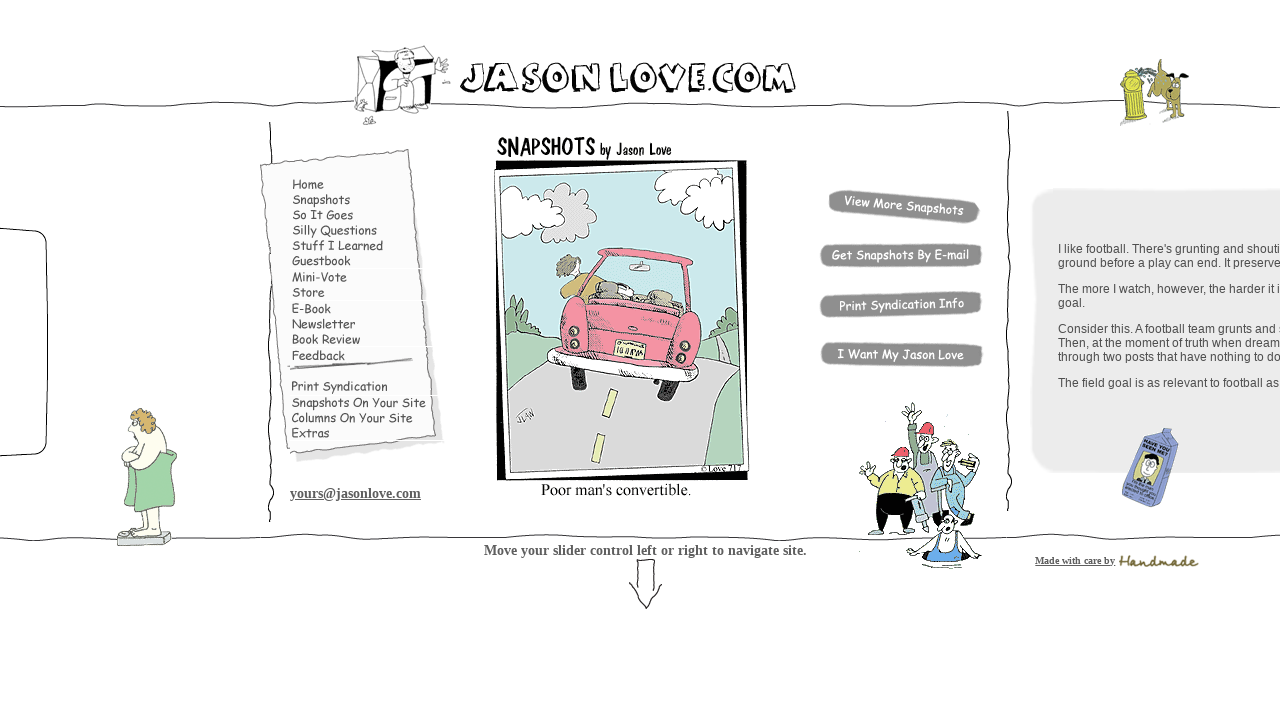

Scrolled left horizontally by 5000 pixels using JavaScript
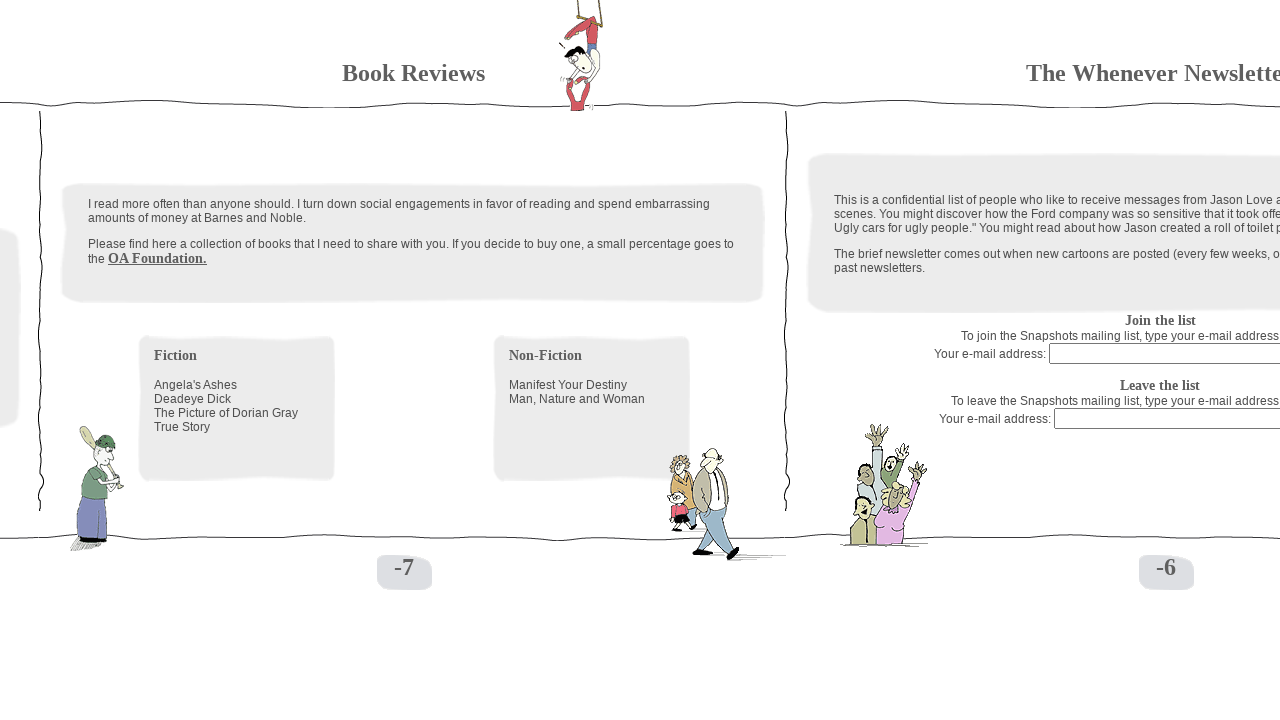

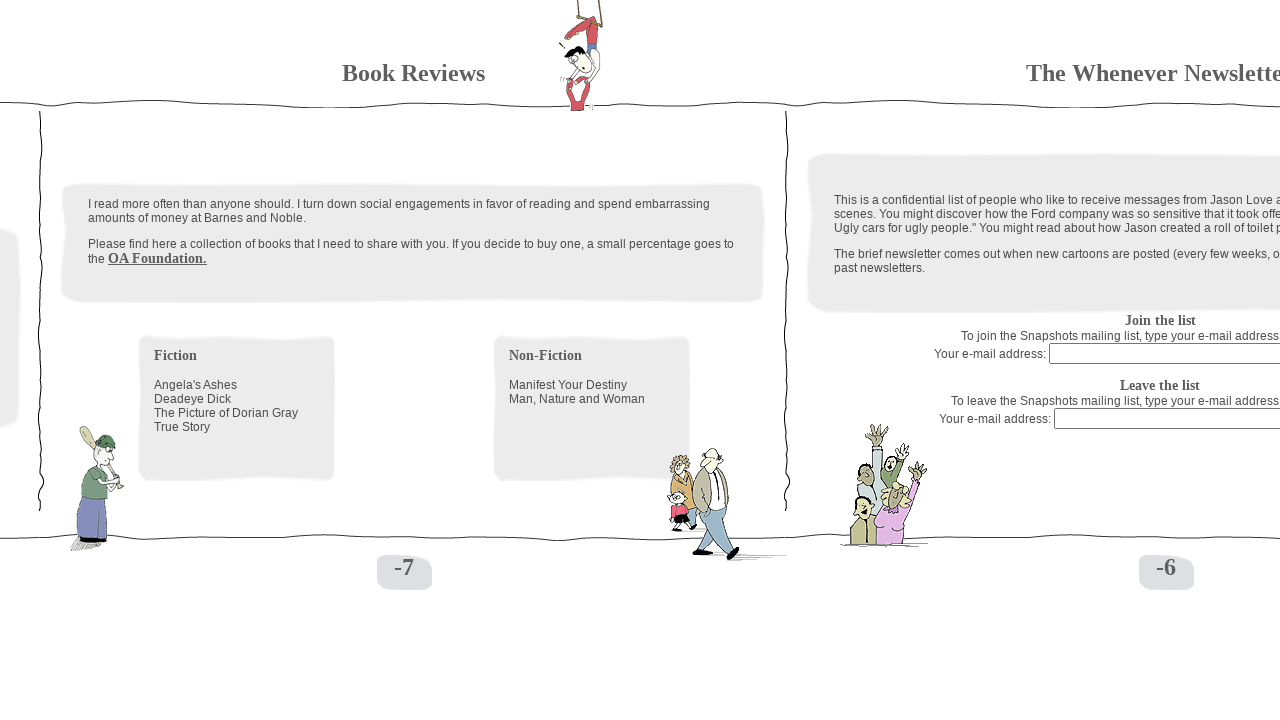